Navigates through a dummy website by clicking on navigation links, filling a form field, and submitting the form

Starting URL: https://automationbysqatools.blogspot.com/2021/05/dummy-website.html

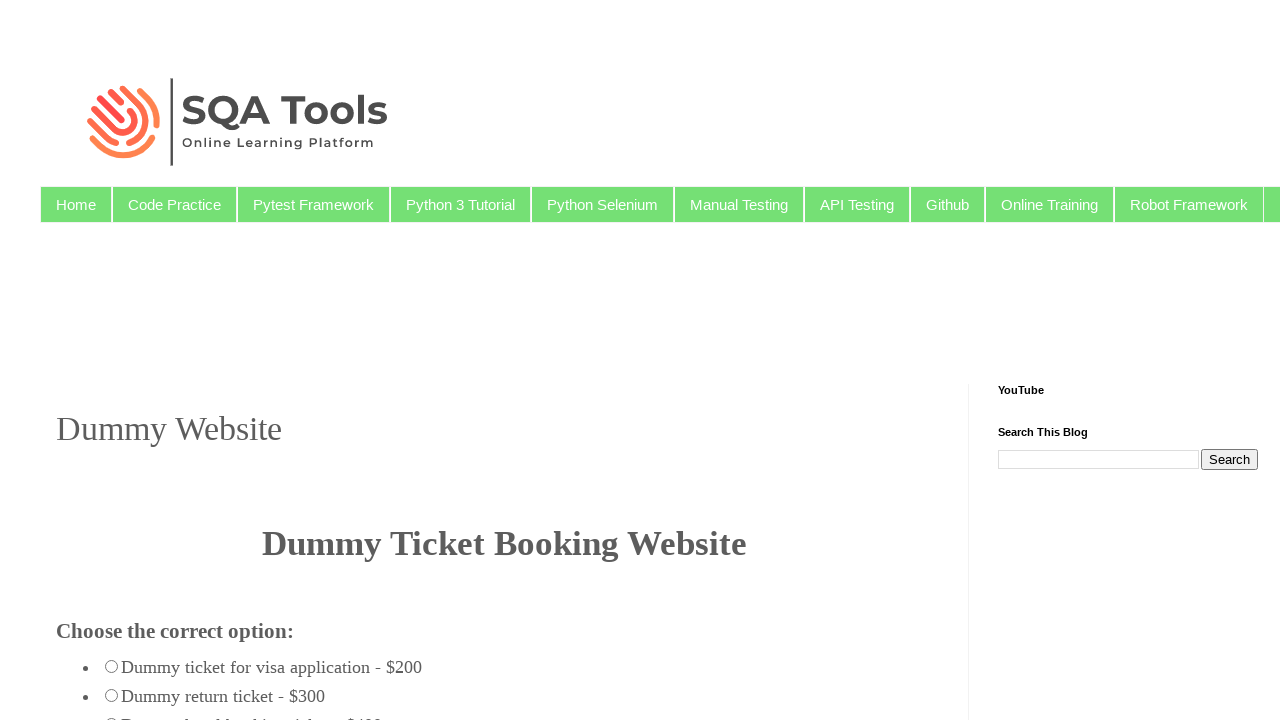

Clicked on Home navigation link at (76, 204) on xpath=//a[text()='Home']
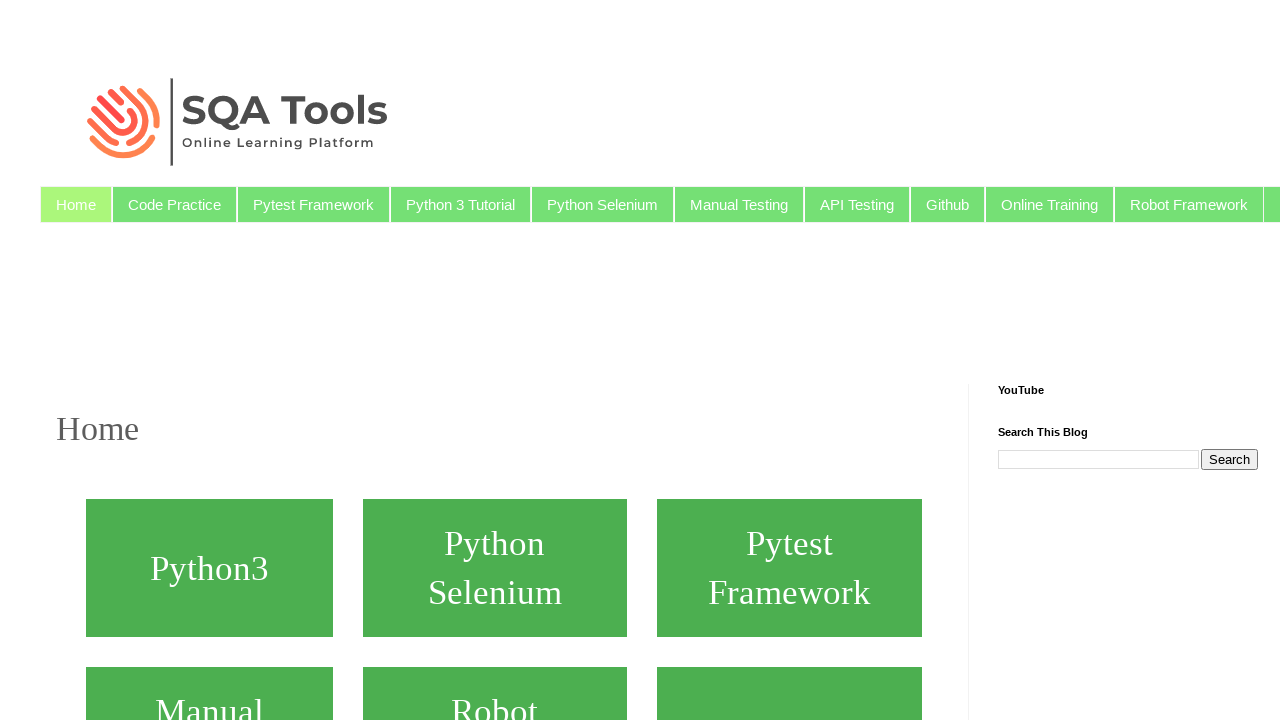

Clicked on Python Selenium navigation link at (602, 204) on xpath=//a[text()='Python Selenium']
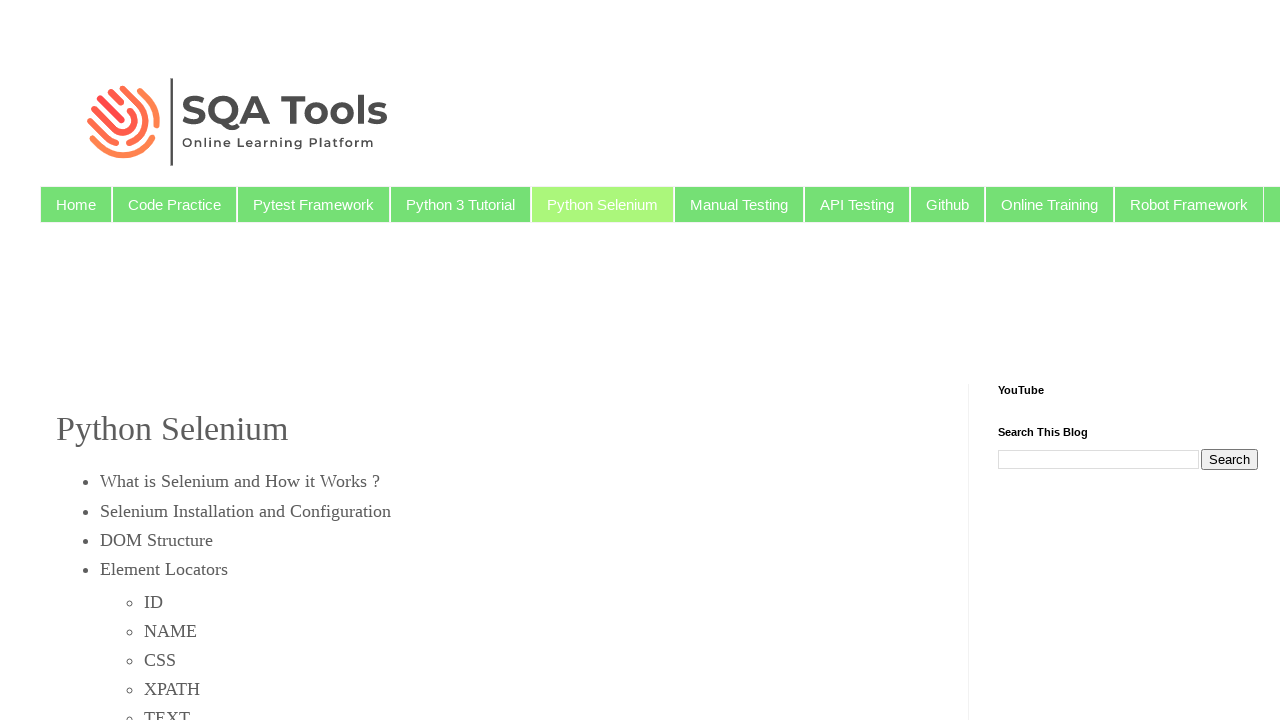

Filled form field with 'Online training' on //input[contains(@size, '10')]
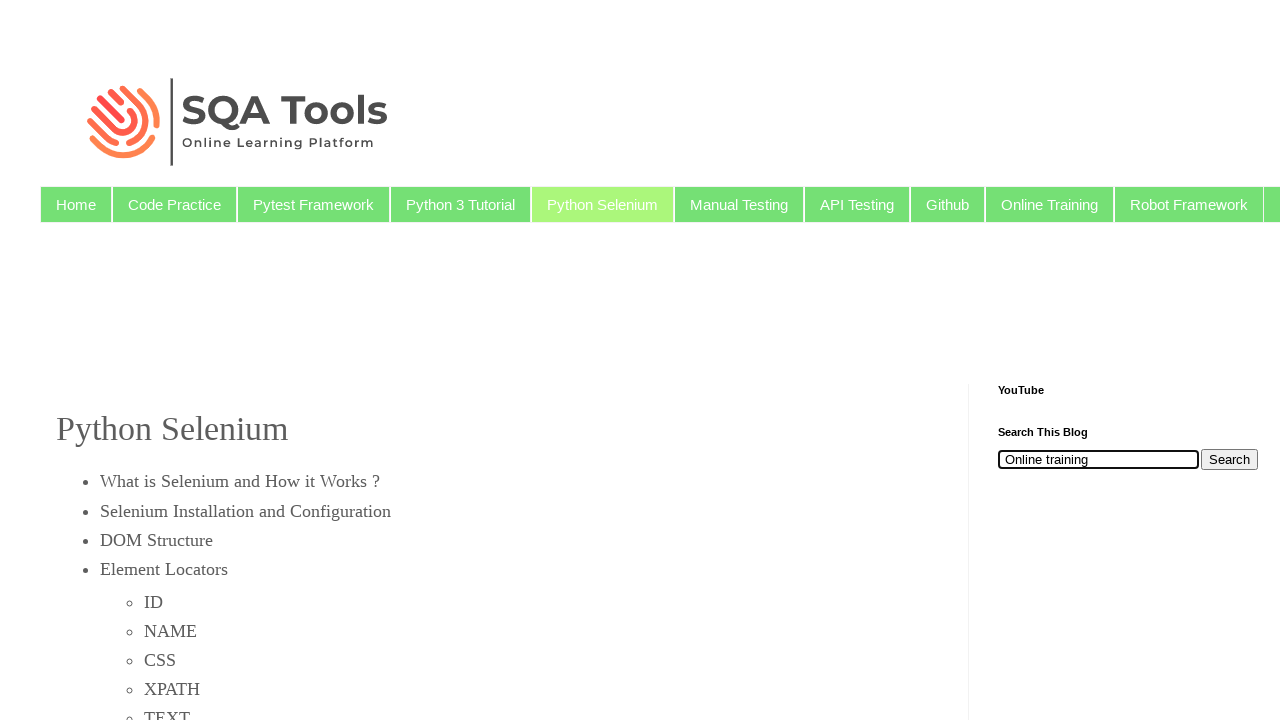

Clicked submit button to submit form at (1230, 460) on xpath=//*[@type='submit']
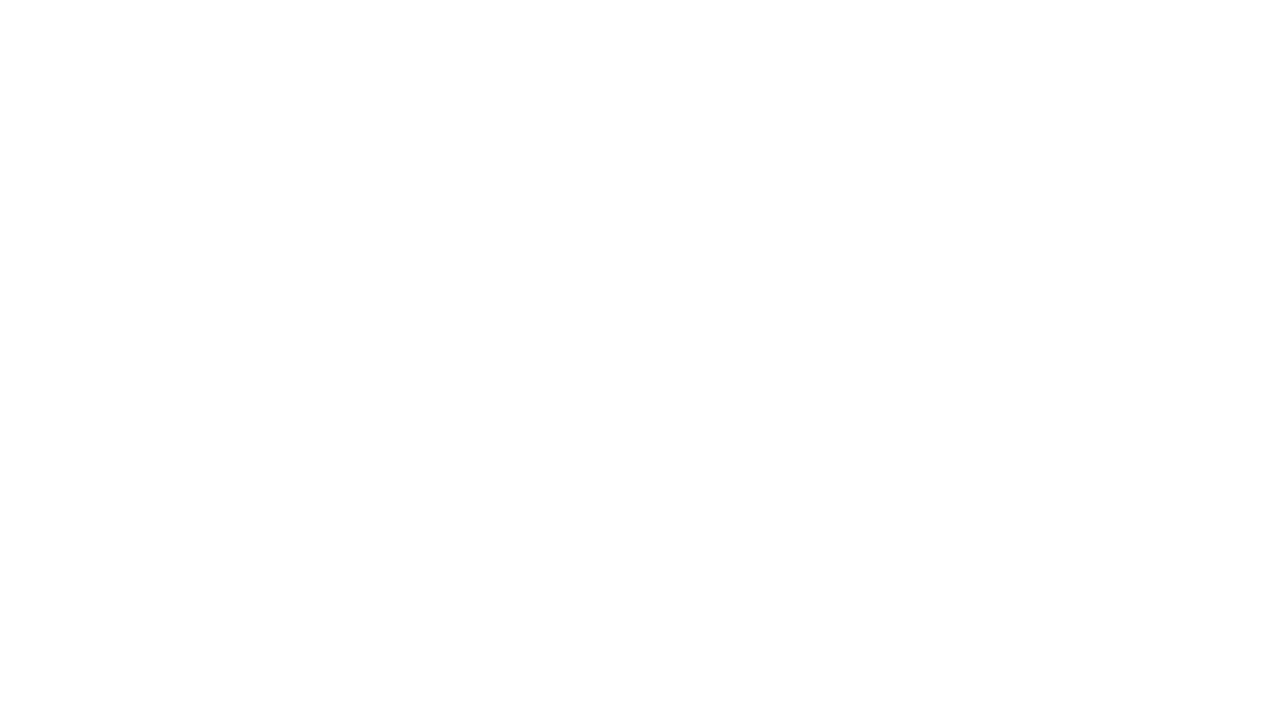

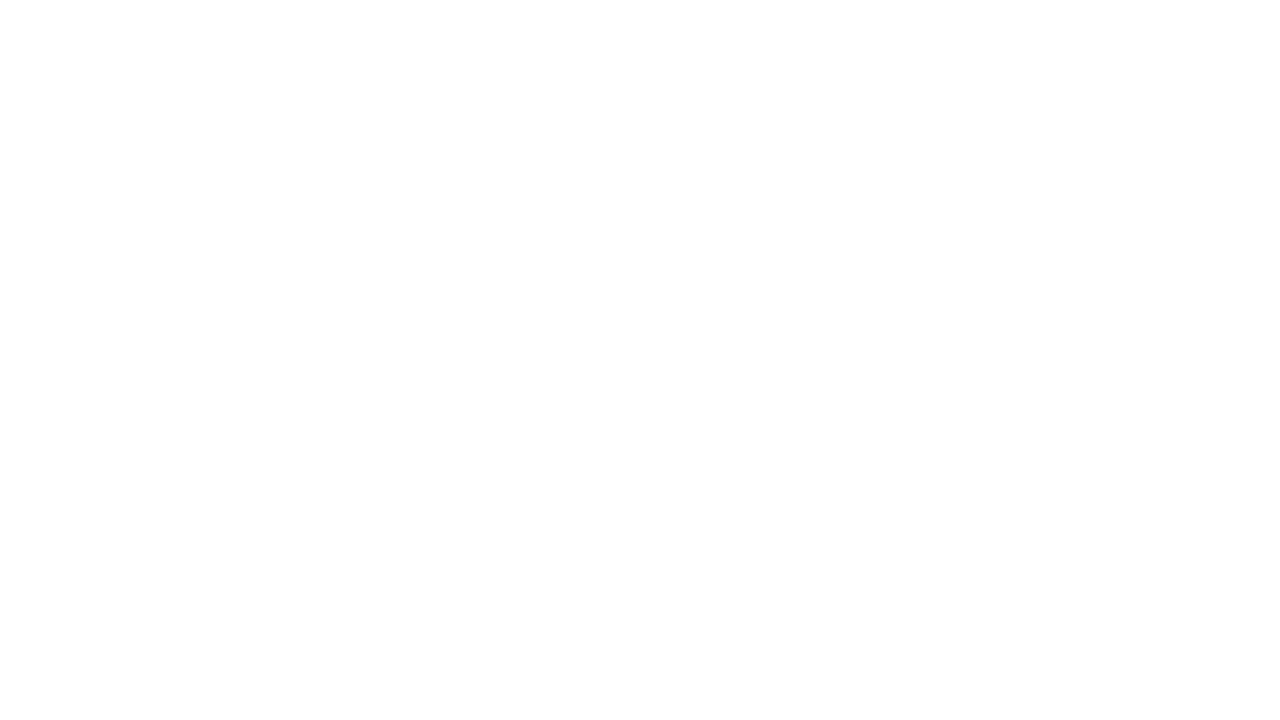